Navigates to the unDraw illustrations page, waits for illustrations to load, and tests pagination by clicking the "Next" link to navigate to the next page of illustrations.

Starting URL: https://undraw.co/illustrations

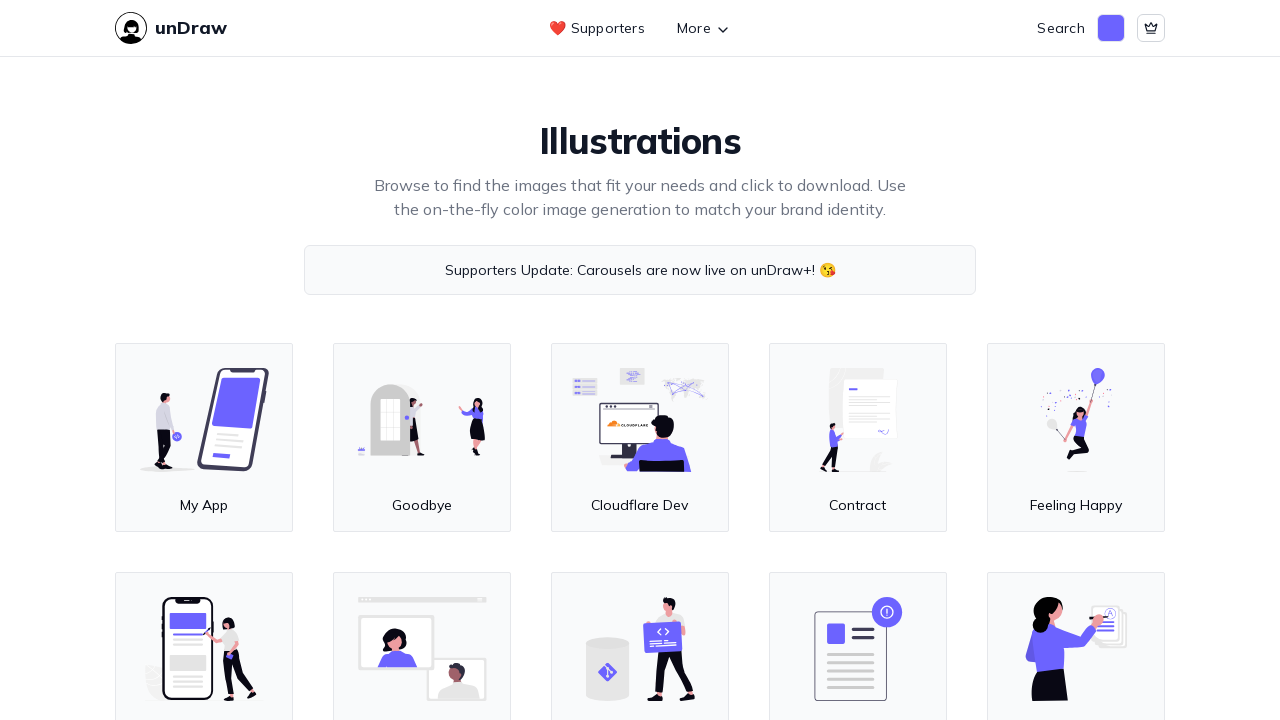

Waited for page to load (domcontentloaded)
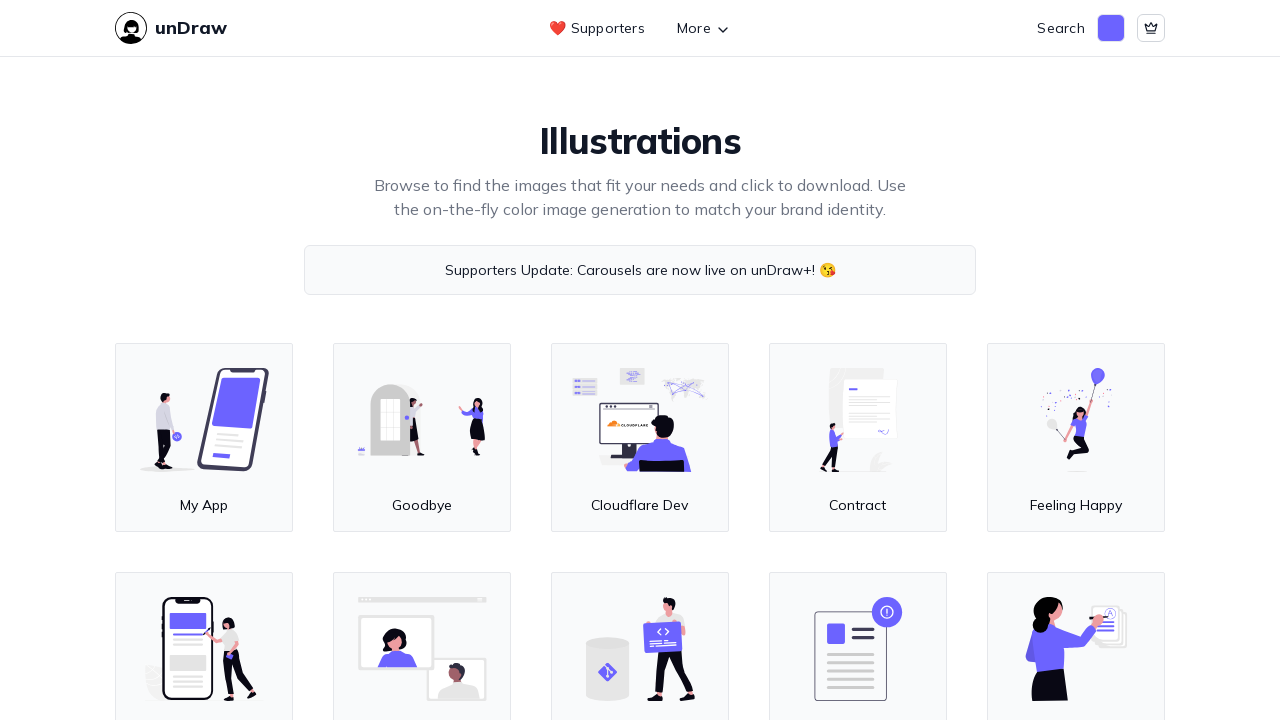

Waited for illustrations container to be visible
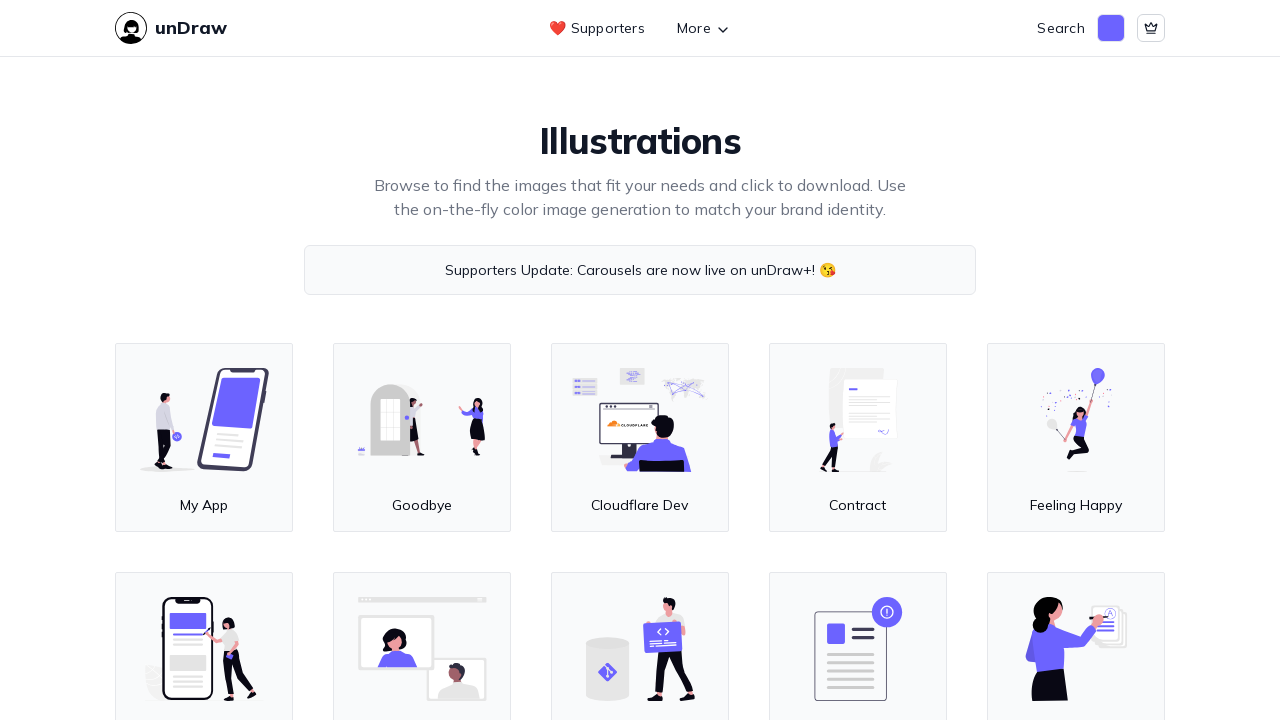

Verified illustrations are present and loaded
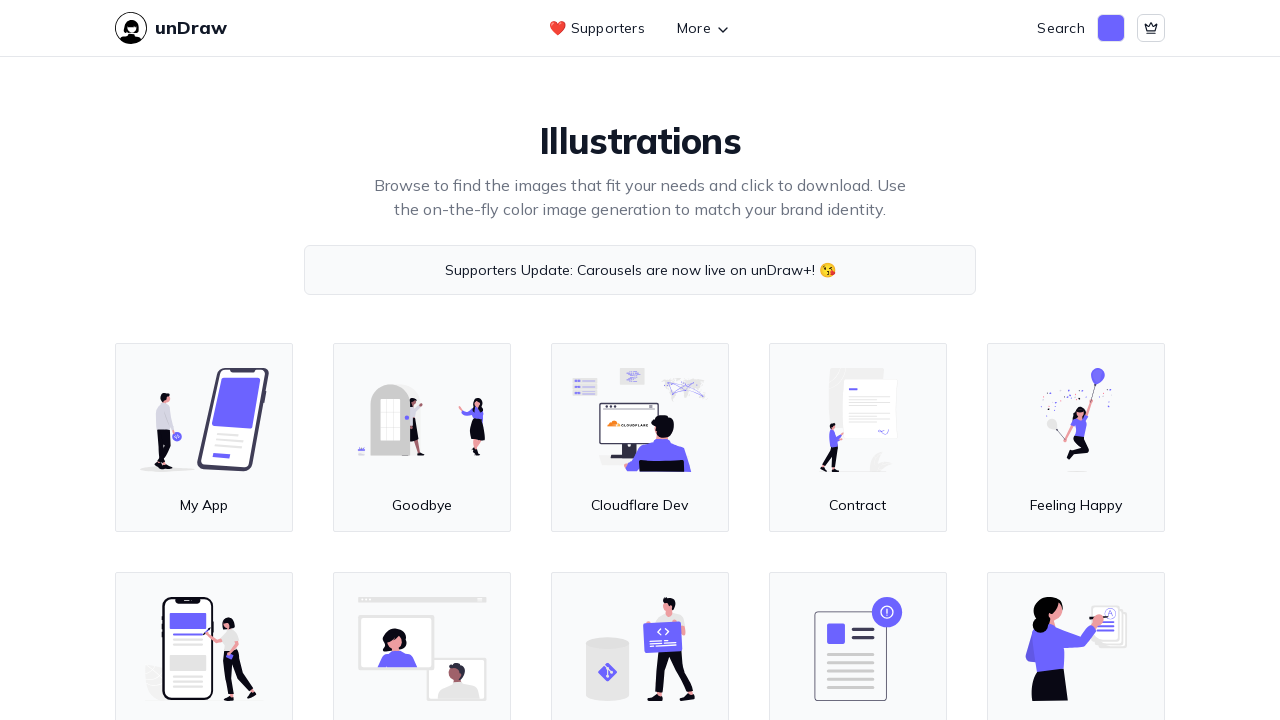

Clicked the 'Next' link to navigate to the next page of illustrations at (772, 528) on internal:role=link[name="Next"i]
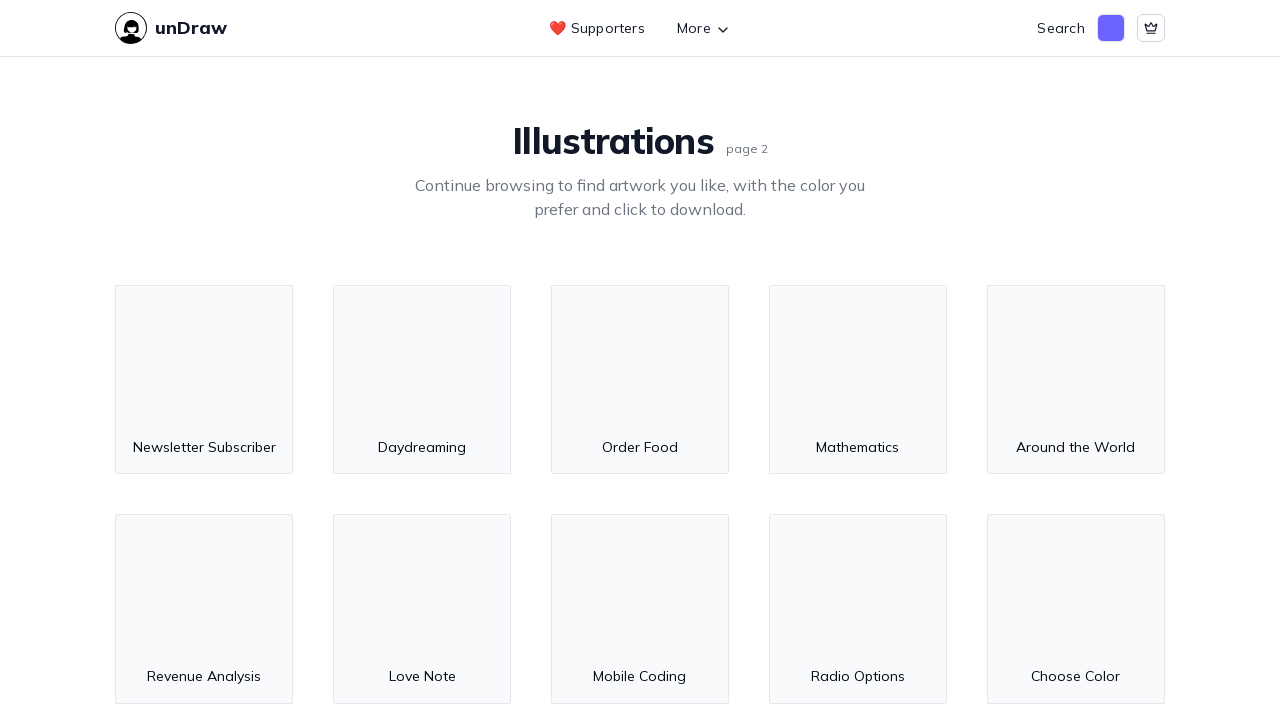

Waited for next page to load (domcontentloaded)
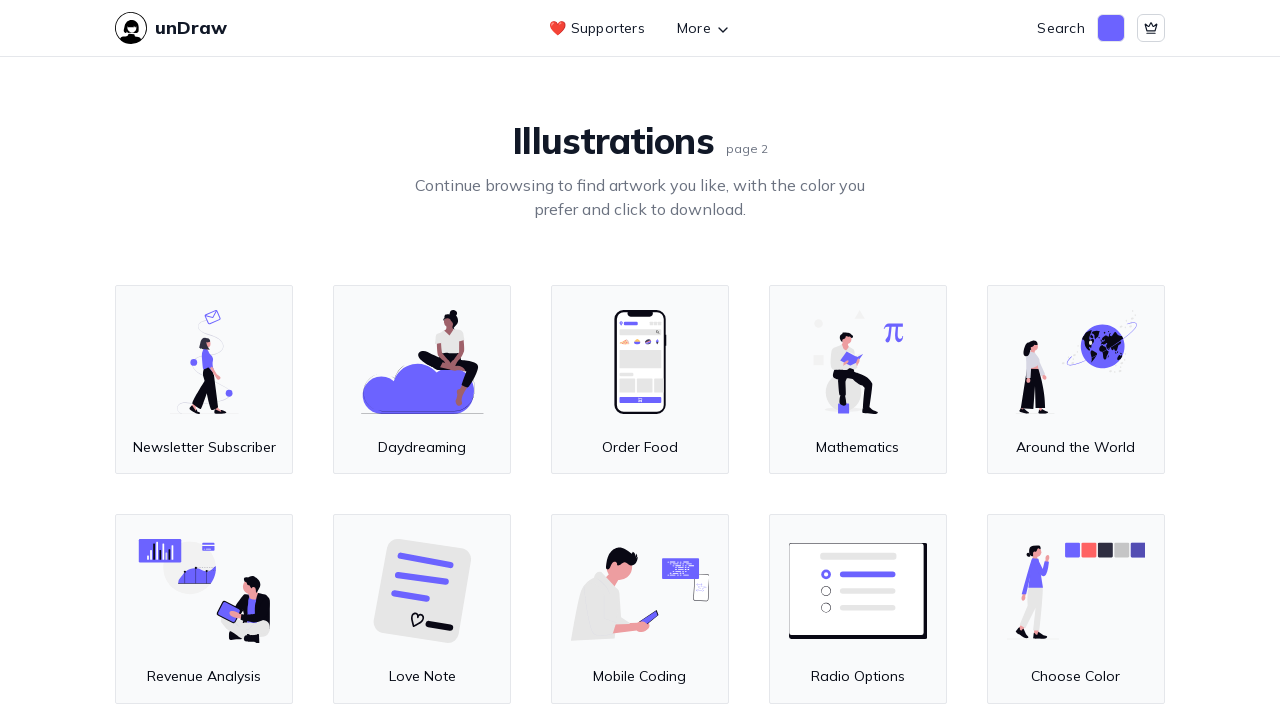

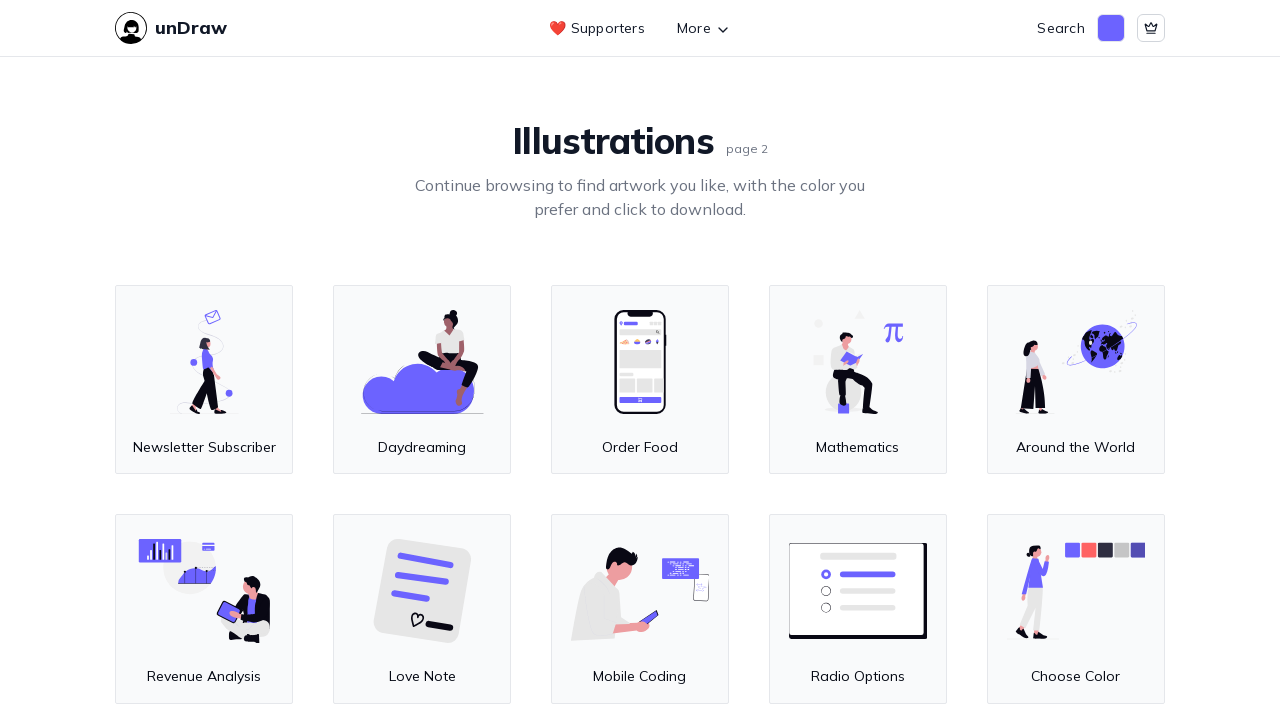